Tests keyboard shortcut functionality by performing a Ctrl+A (select all) action on a demo registration page using ActionChains.

Starting URL: https://demo.automationtesting.in/Register.html

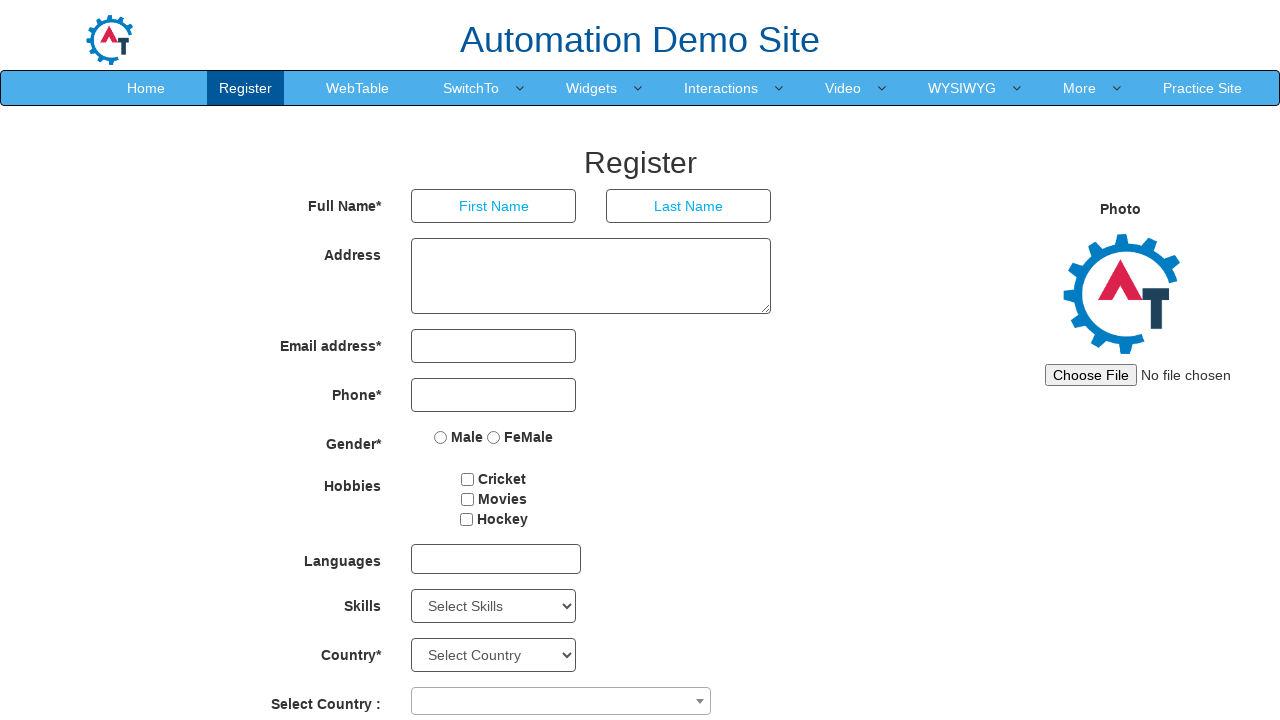

Waited for page to fully load (domcontentloaded state)
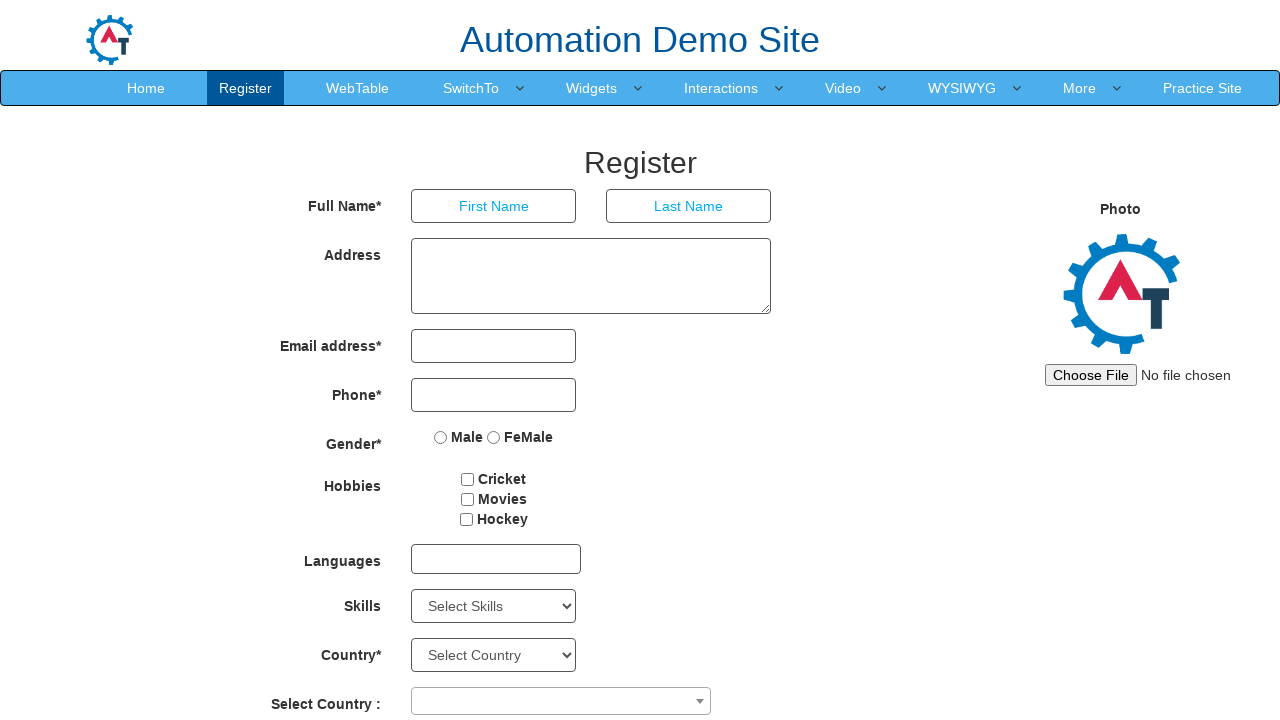

Pressed Ctrl+A keyboard shortcut to select all content on the registration page
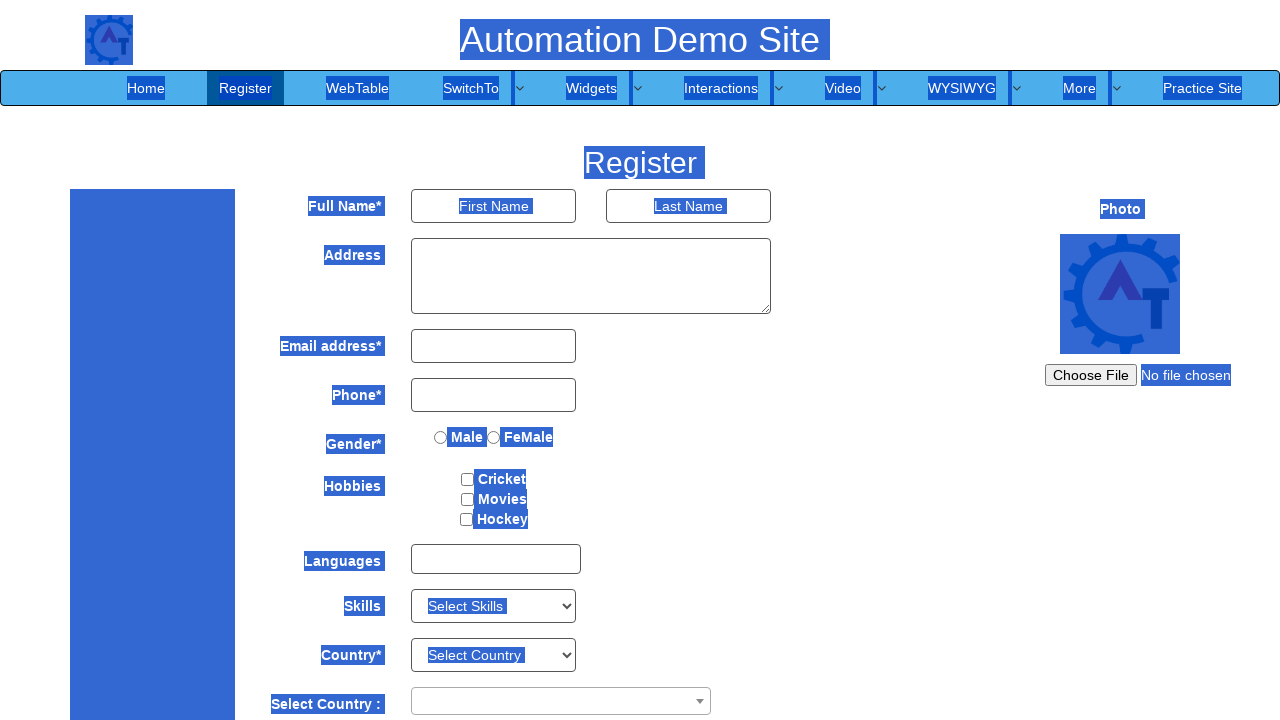

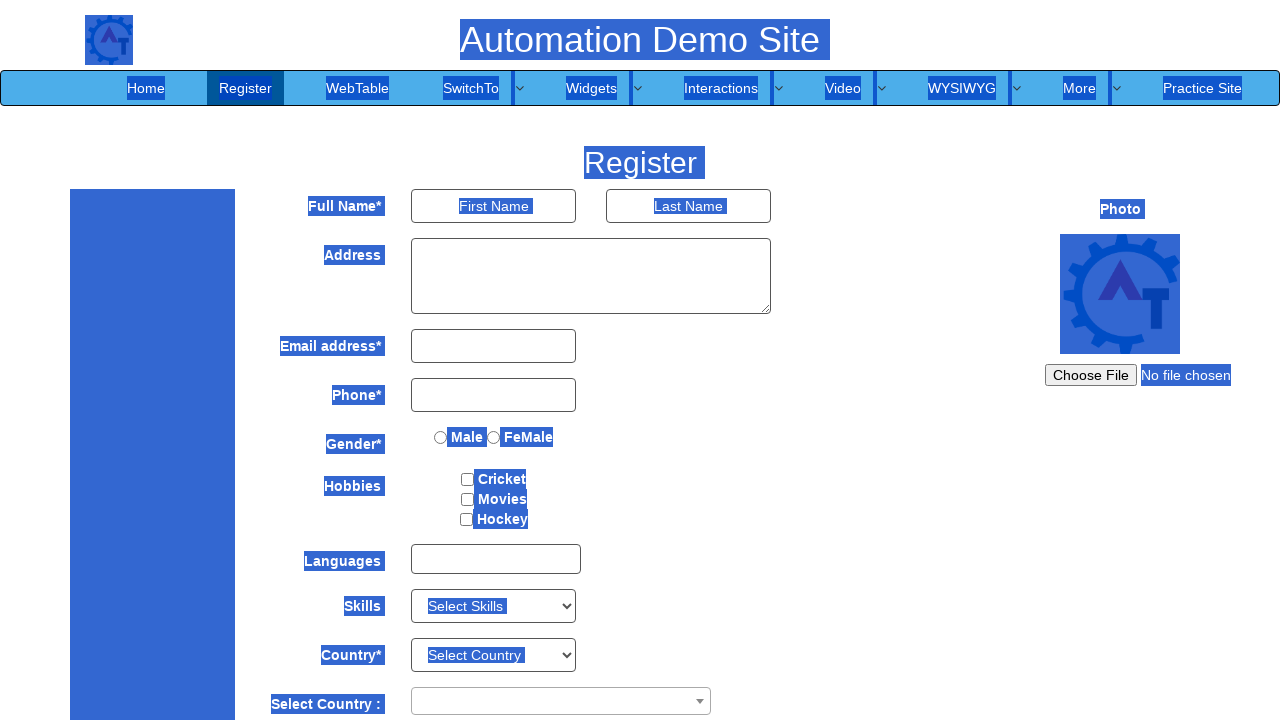